Tests registration form with correct last name locator to verify successful submission

Starting URL: https://qa-practice.netlify.app/bugs-form/

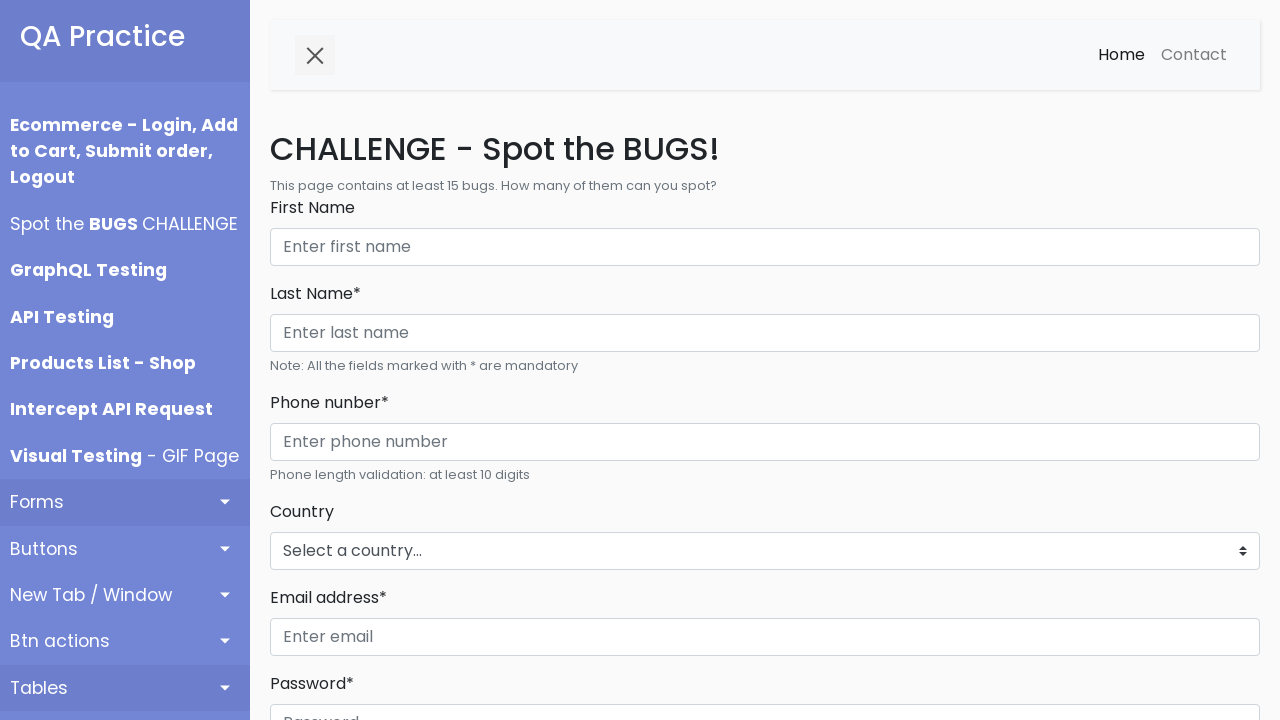

Filled First Name field with 'Michael Brown' on internal:role=textbox[name="First Name"i]
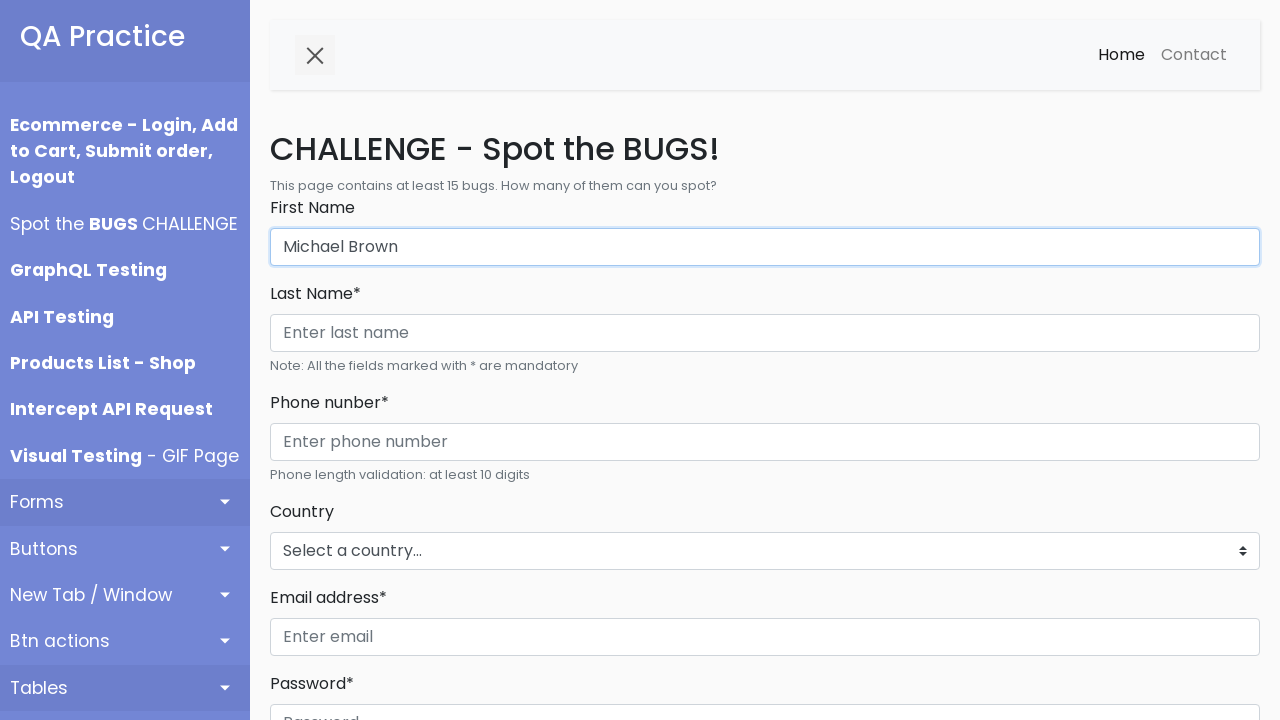

Filled Last Name field with 'Brown' using correct locator on internal:role=textbox[name="Last Name*"i]
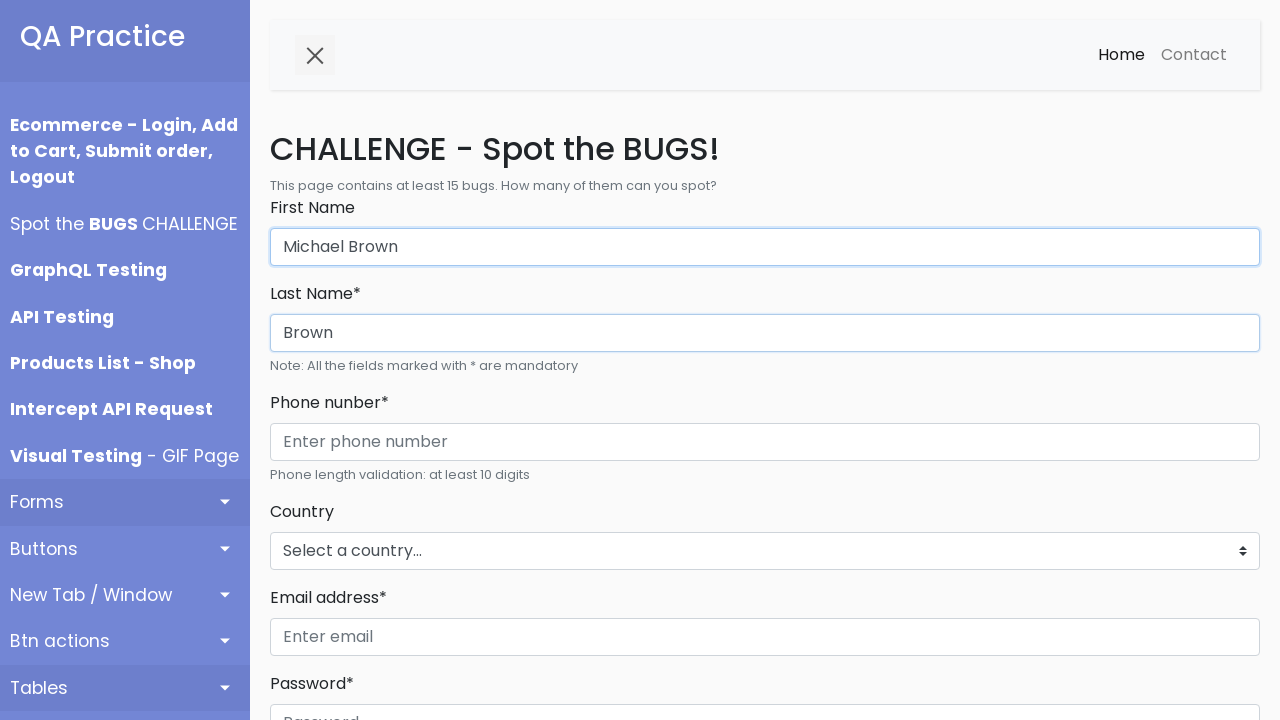

Filled phone number field with '555123456789' on internal:role=textbox[name="Enter phone number"i]
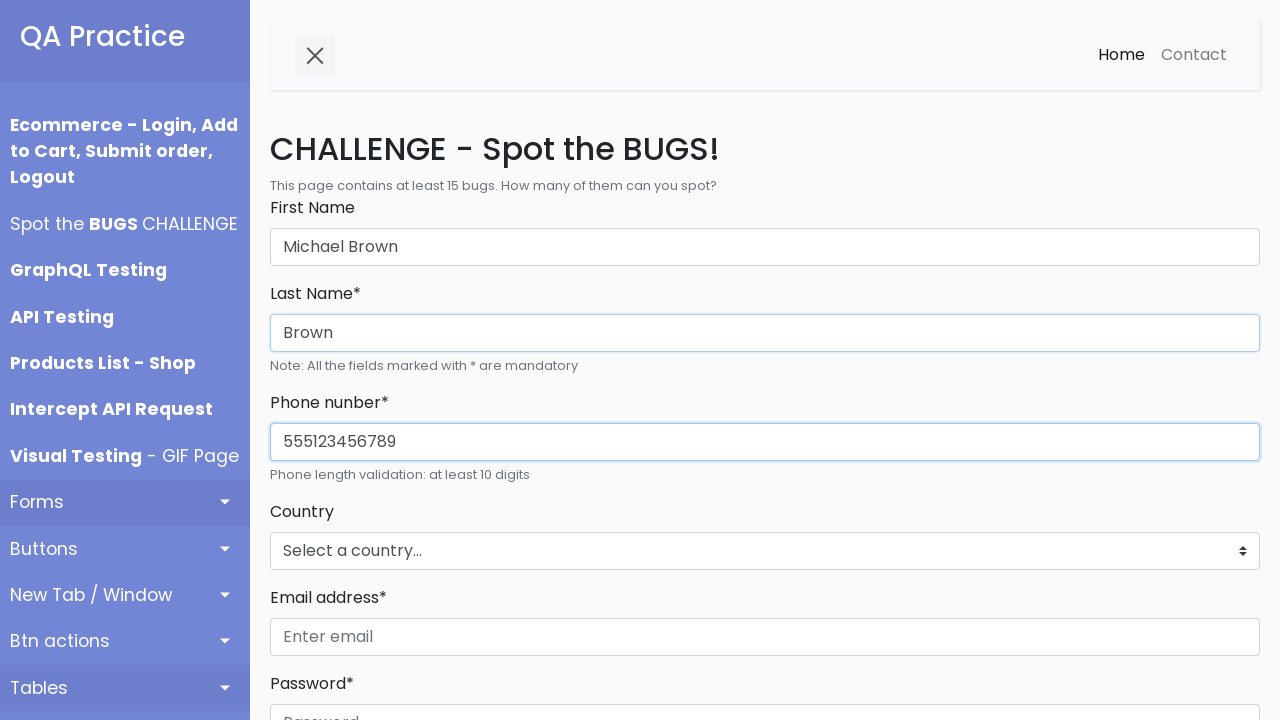

Selected 'New Zealand' from countries dropdown on #countries_dropdown_menu
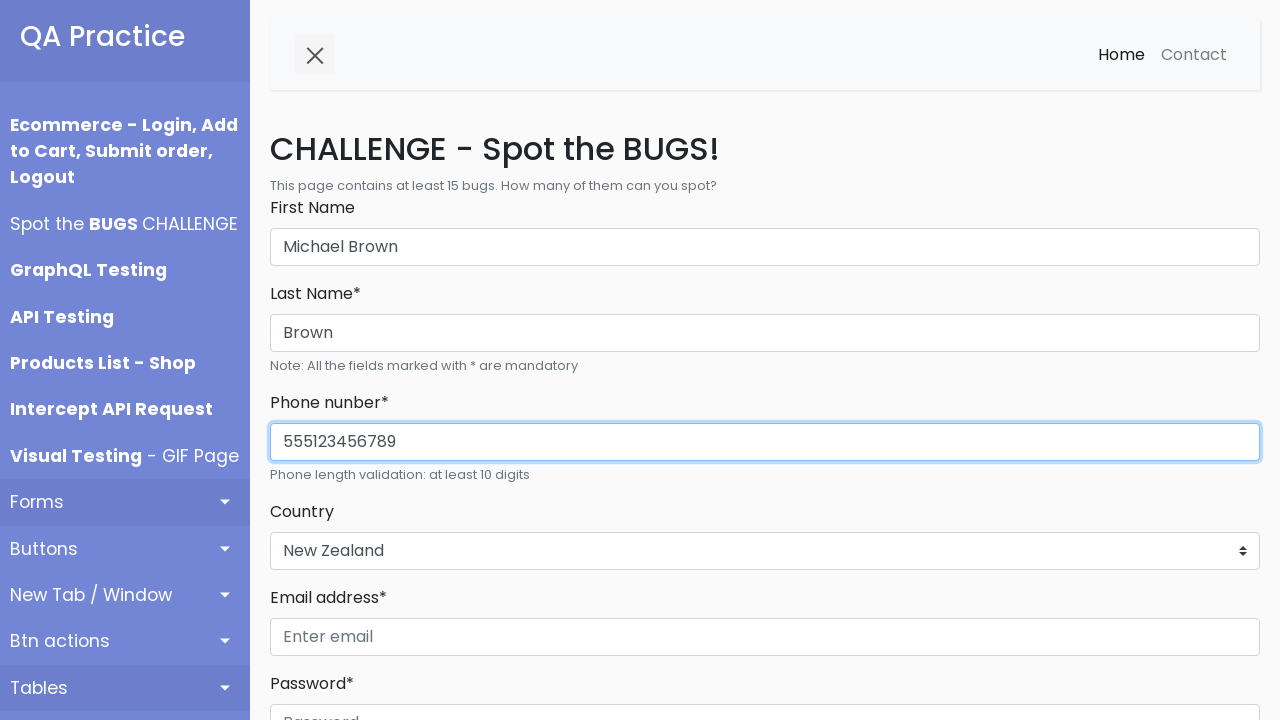

Filled email field with 'michael.brown@mail.com' on internal:role=textbox[name="Enter email"i]
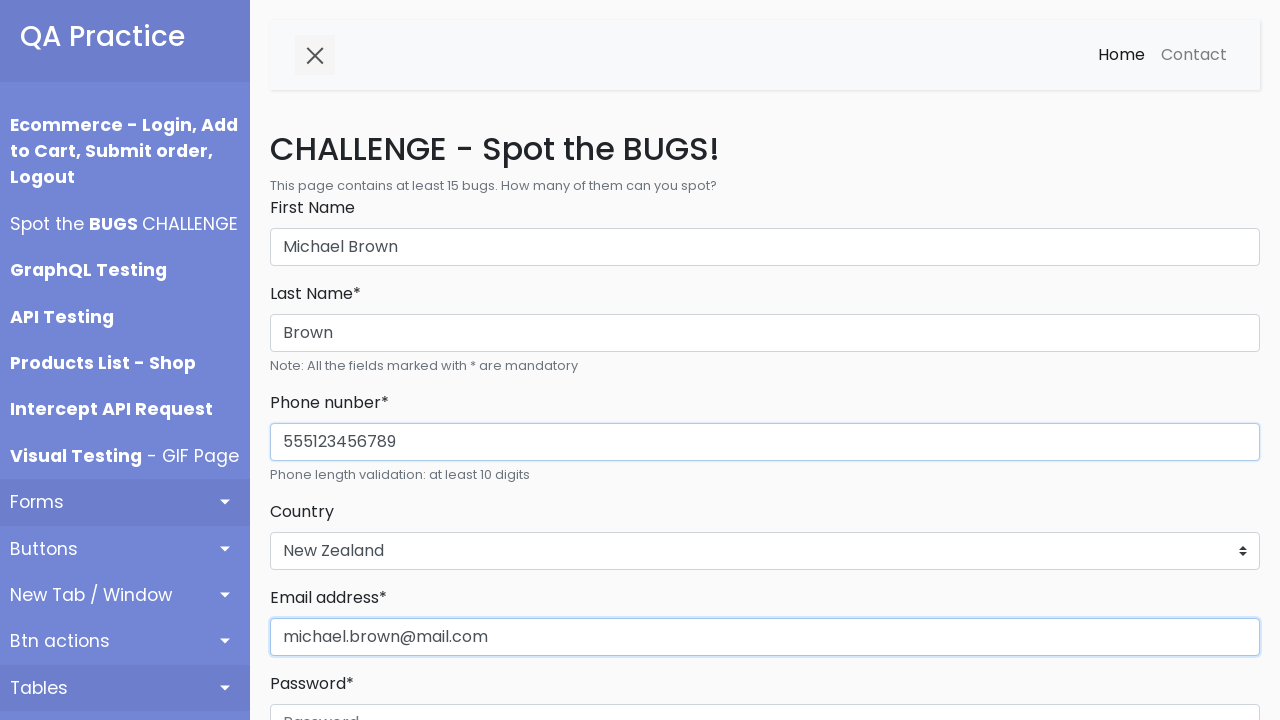

Filled password field with 'MyPassword789' on internal:role=textbox[name="Password"i]
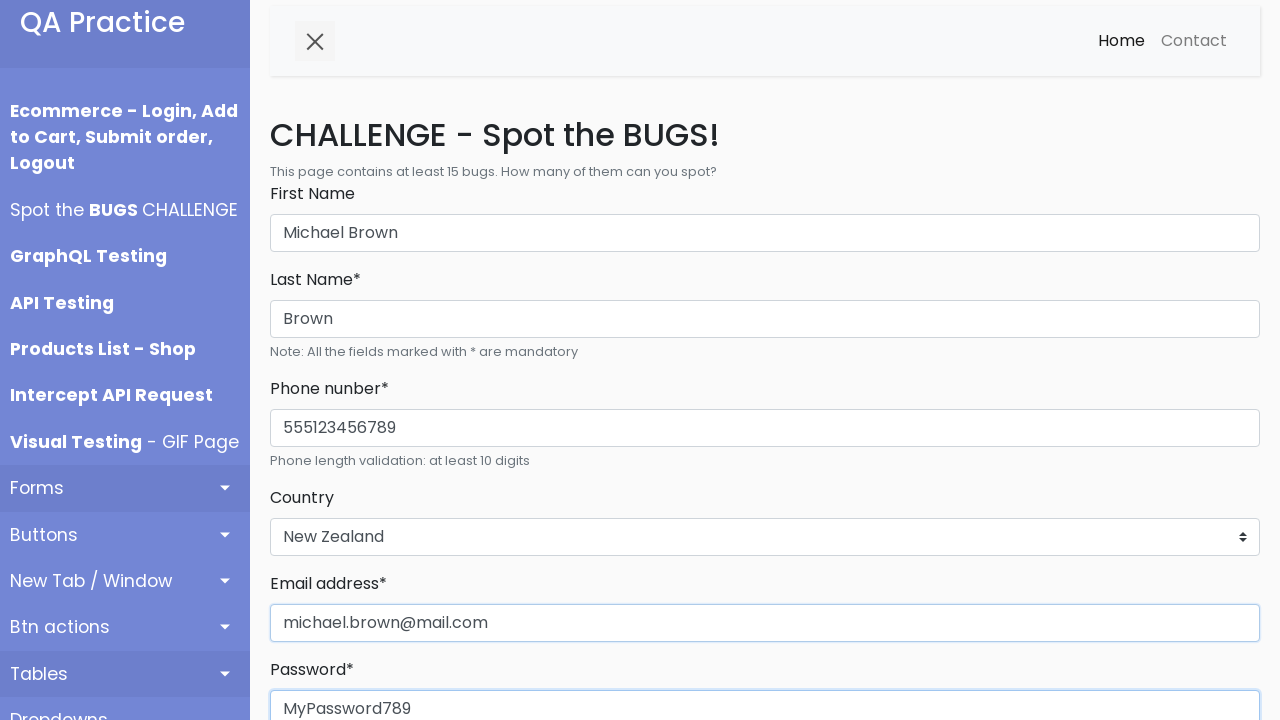

Clicked Register button to submit form at (316, 360) on internal:role=button[name="Register"i]
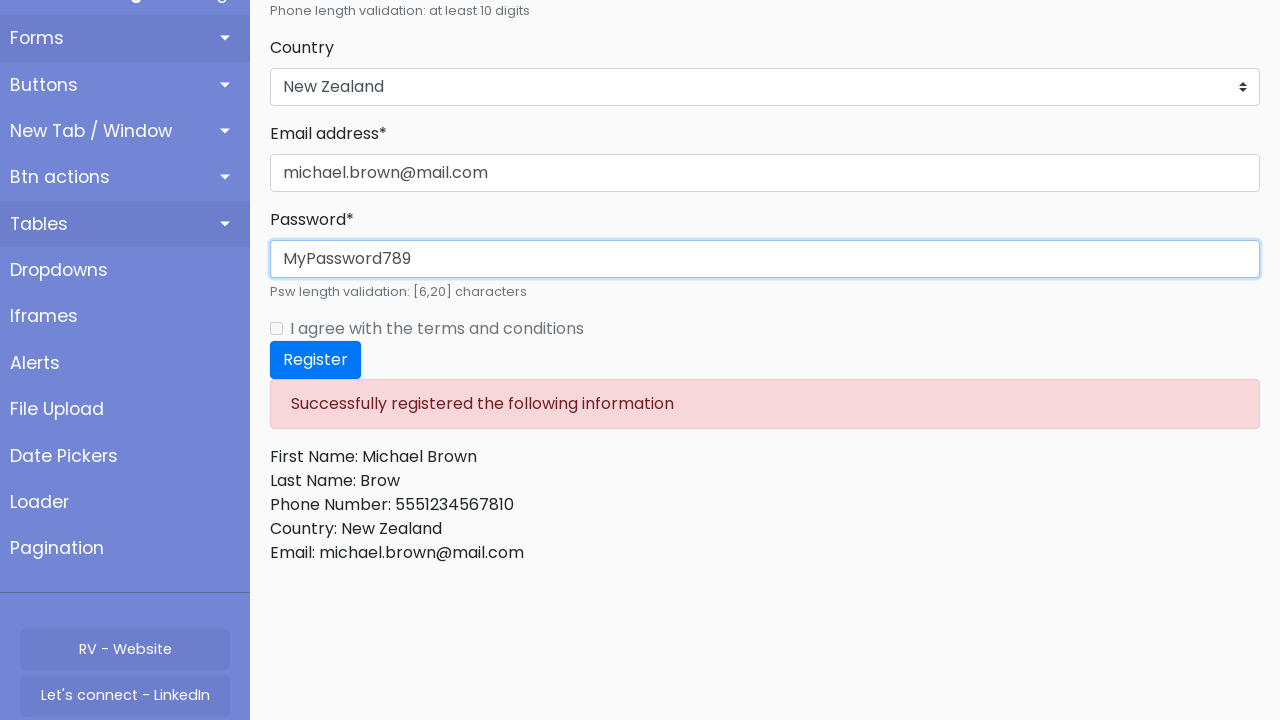

Located terms and conditions checkbox
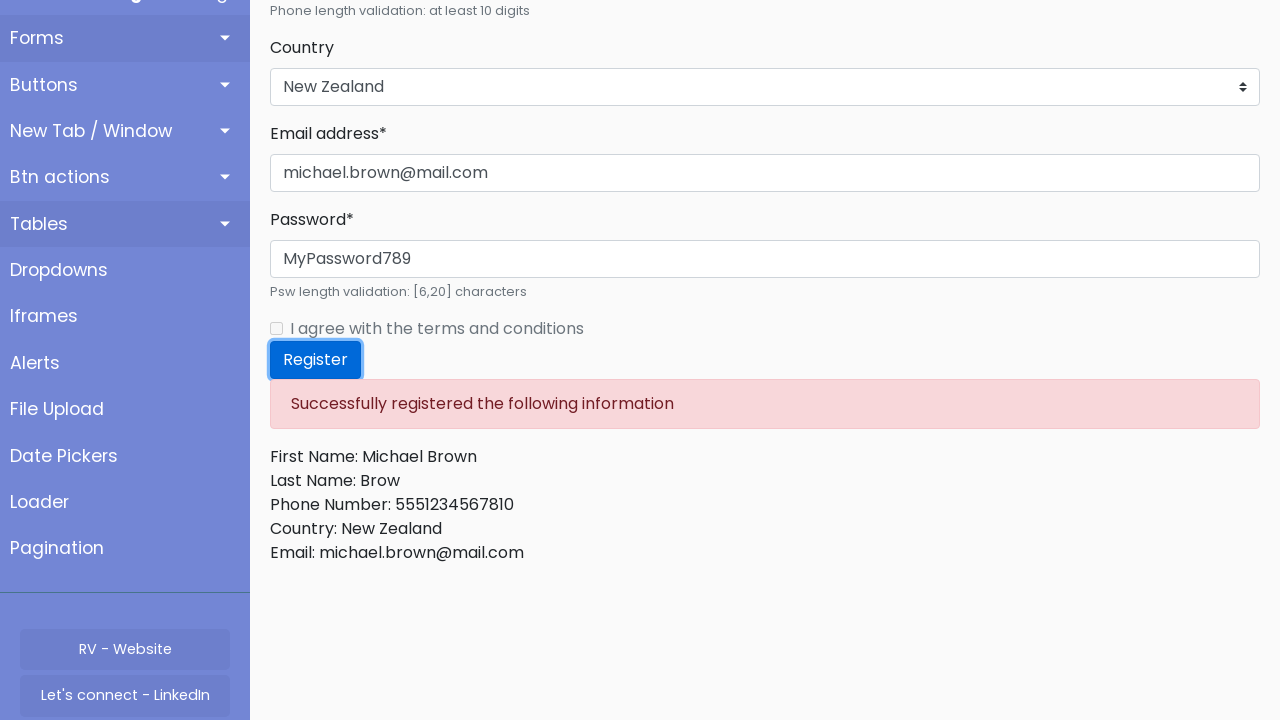

Checkbox was disabled, not checked
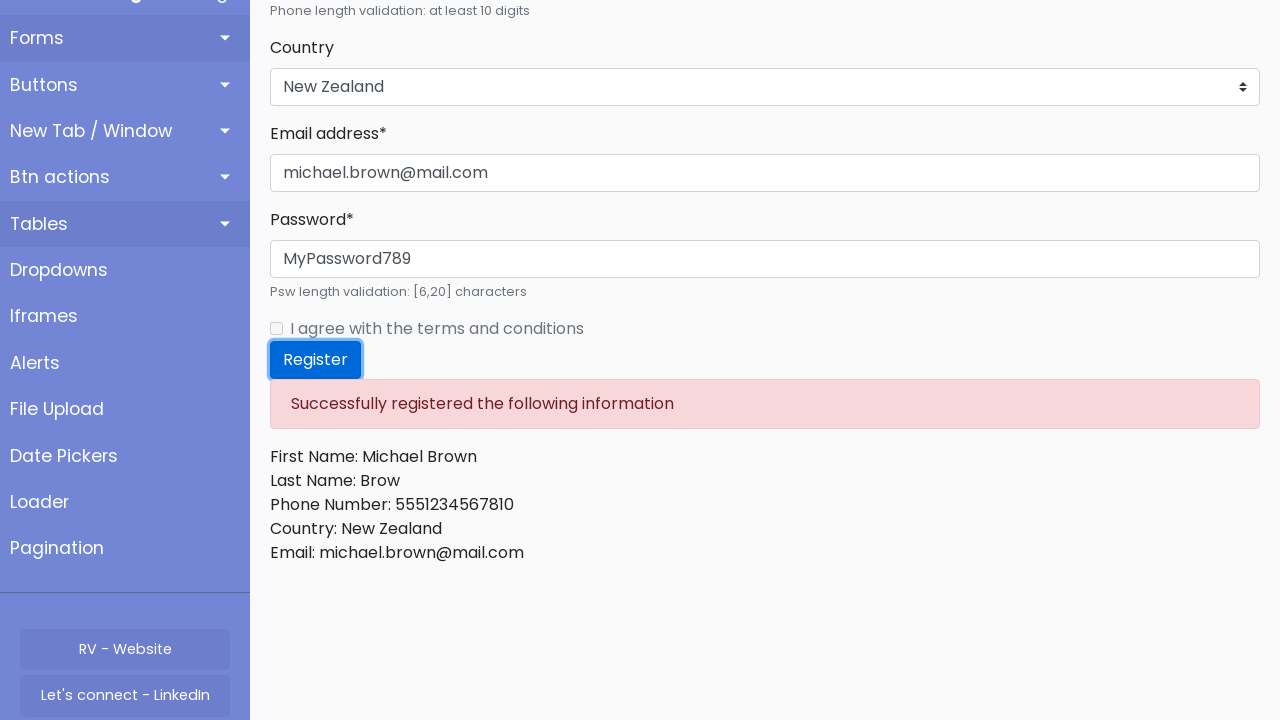

Registration notification message appeared
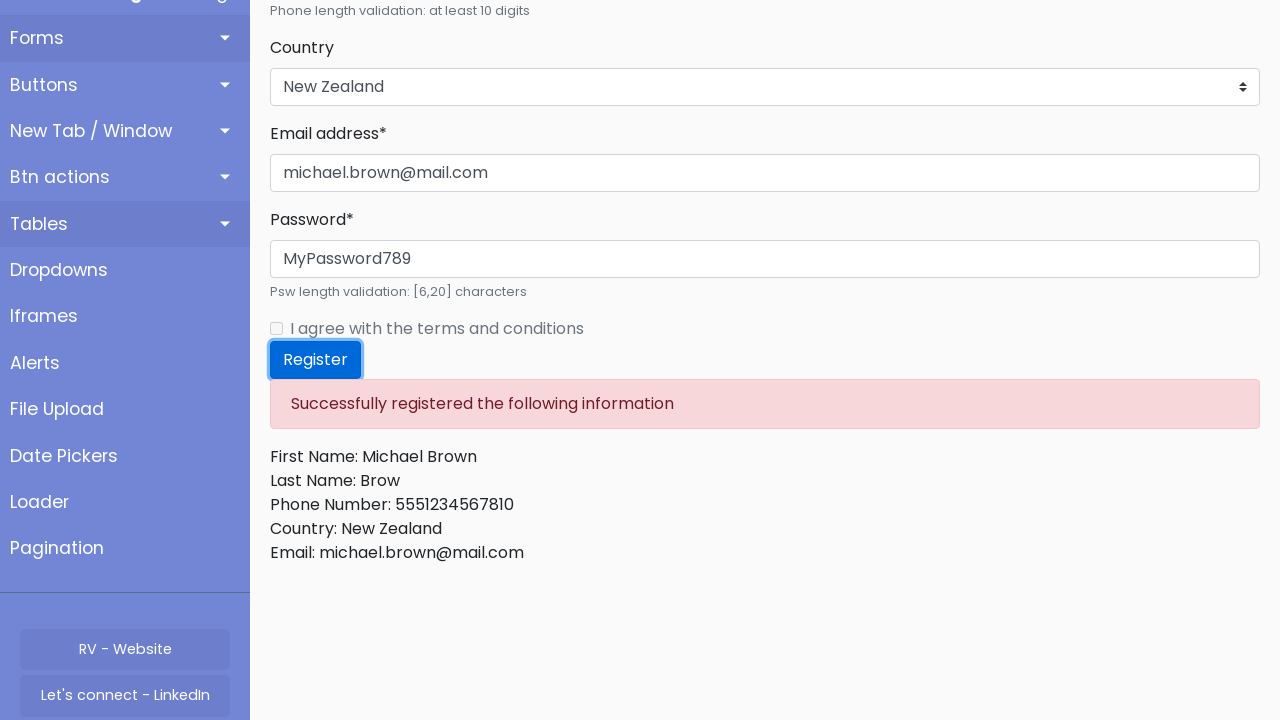

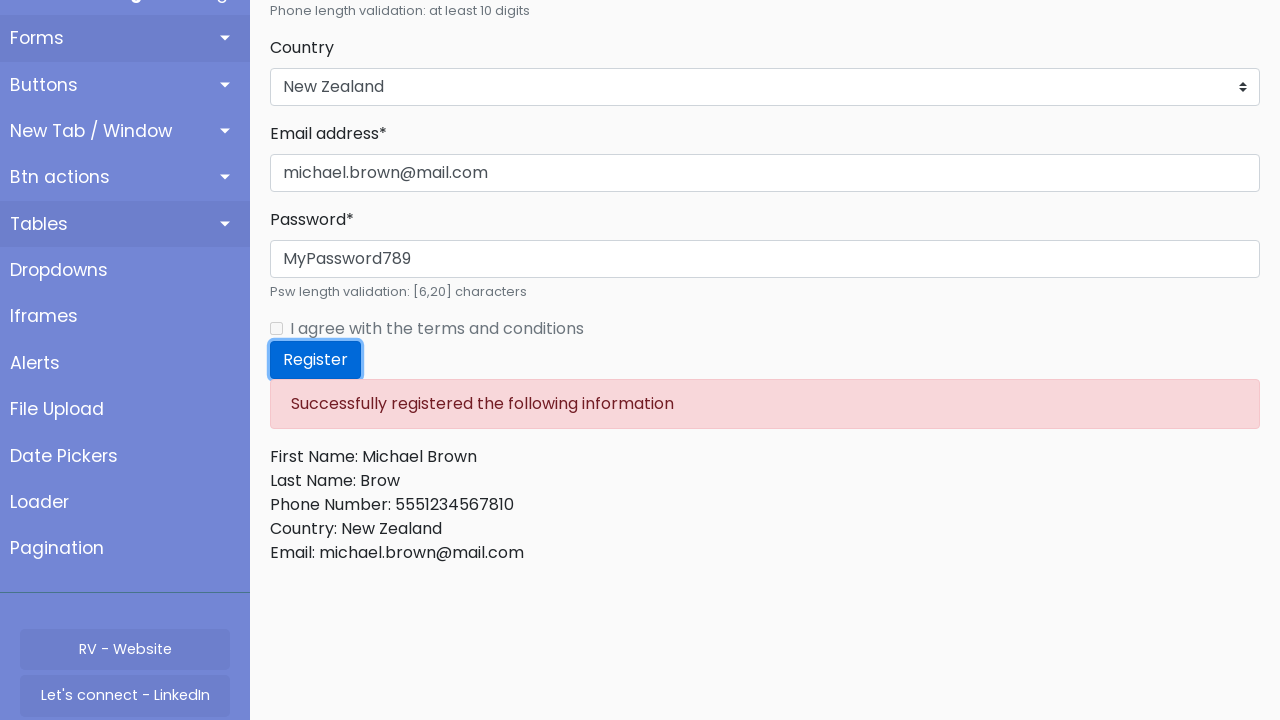